Tests window handling functionality by opening a new window, switching to it, filling an email field, closing the child window, then opening multiple windows

Starting URL: https://www.leafground.com/window.xhtml

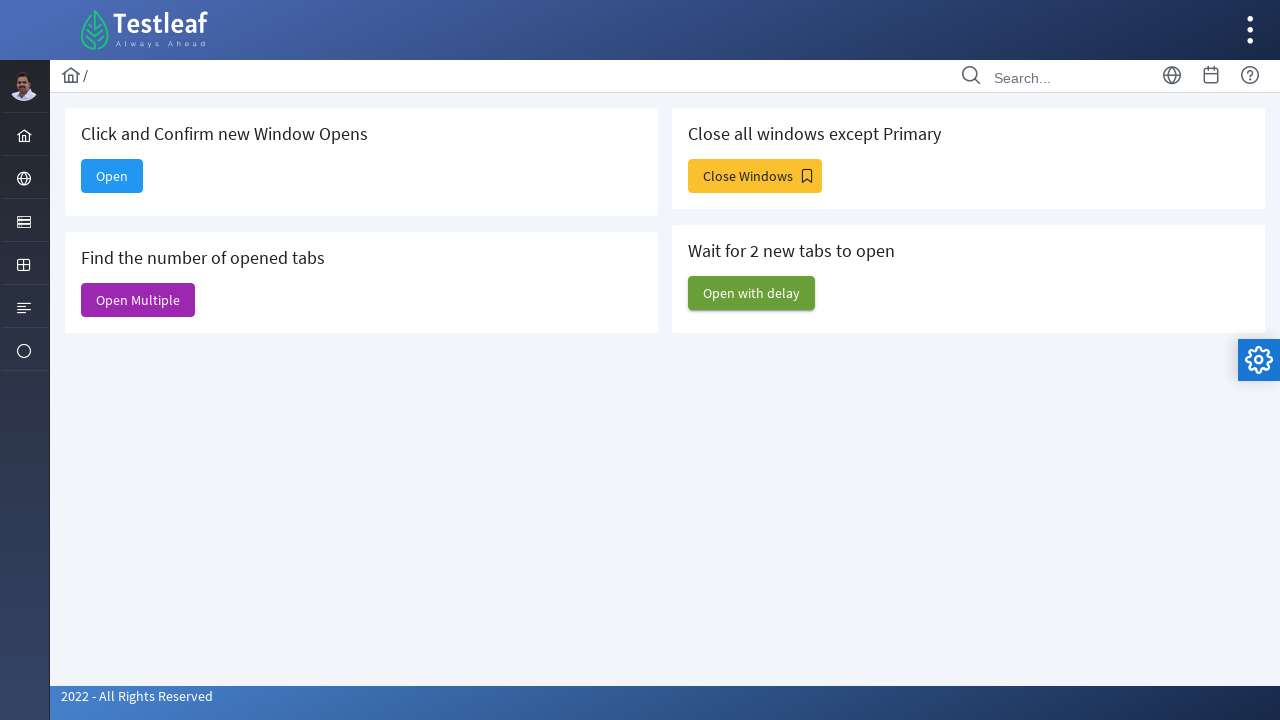

Clicked Open button to open a new window at (112, 176) on xpath=//span[text()='Open']
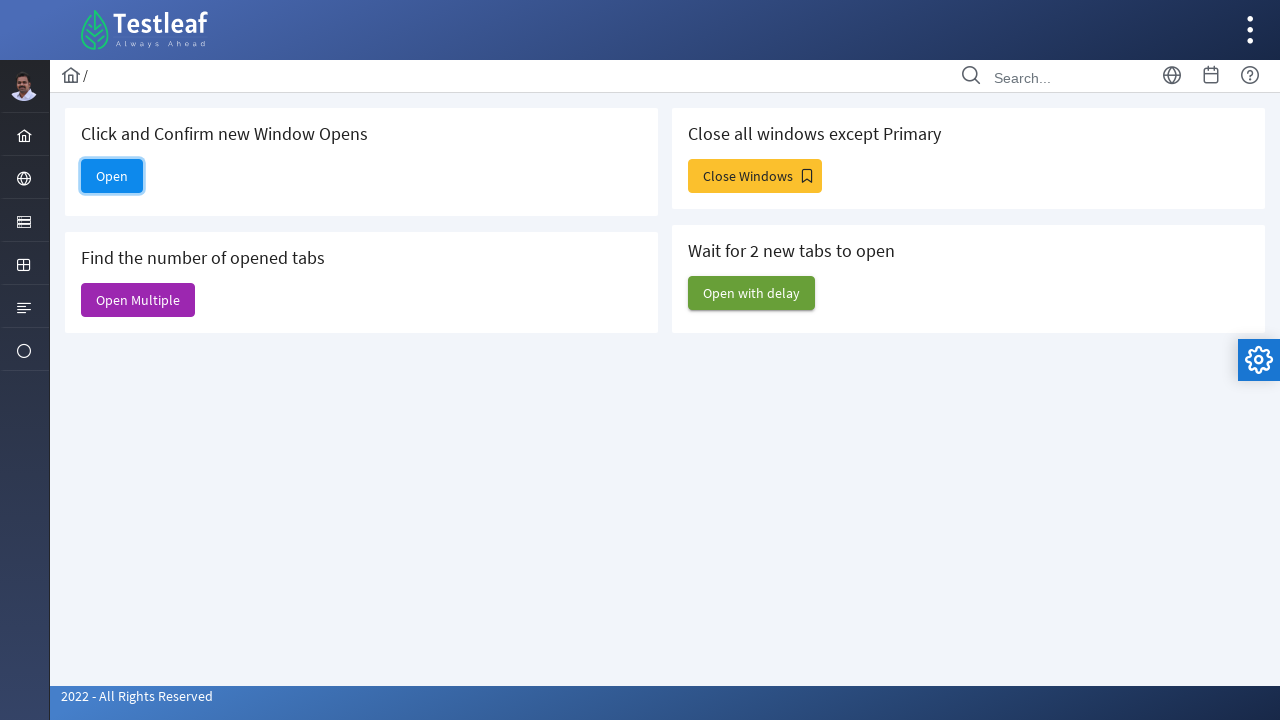

Clicked Open button and waited for popup window at (112, 176) on xpath=//span[text()='Open']
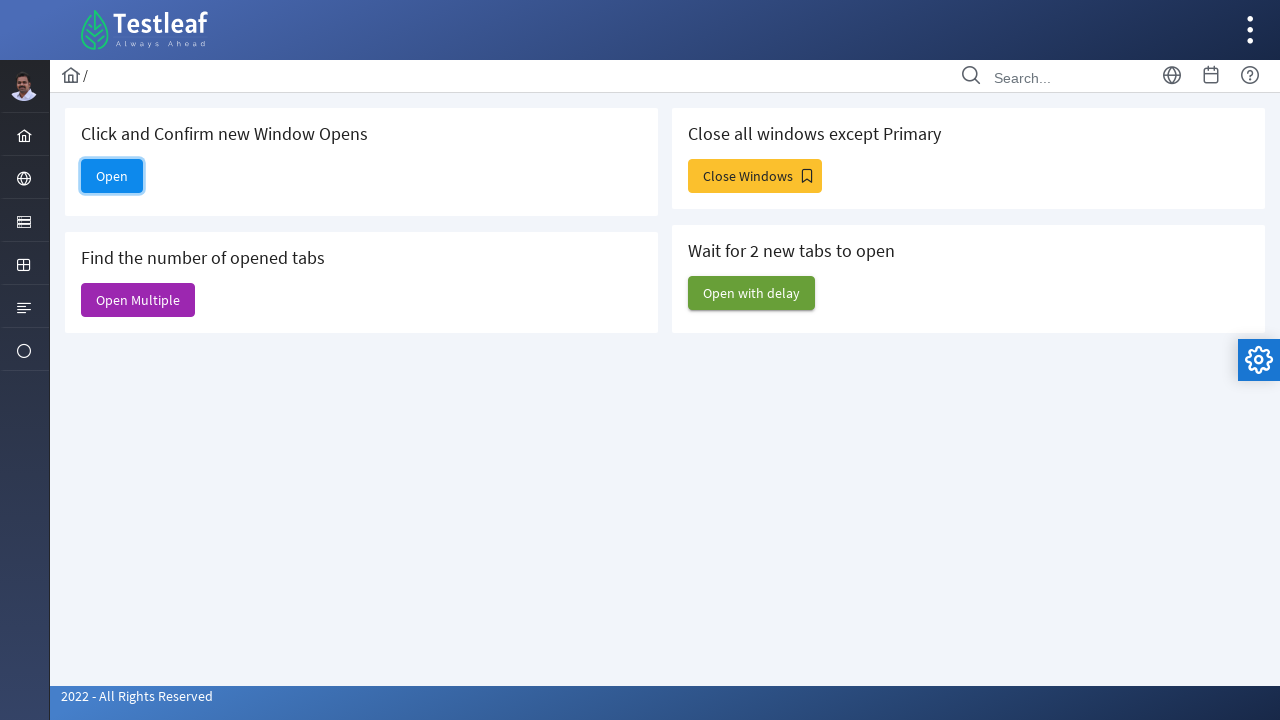

Switched to child window and waited for load state
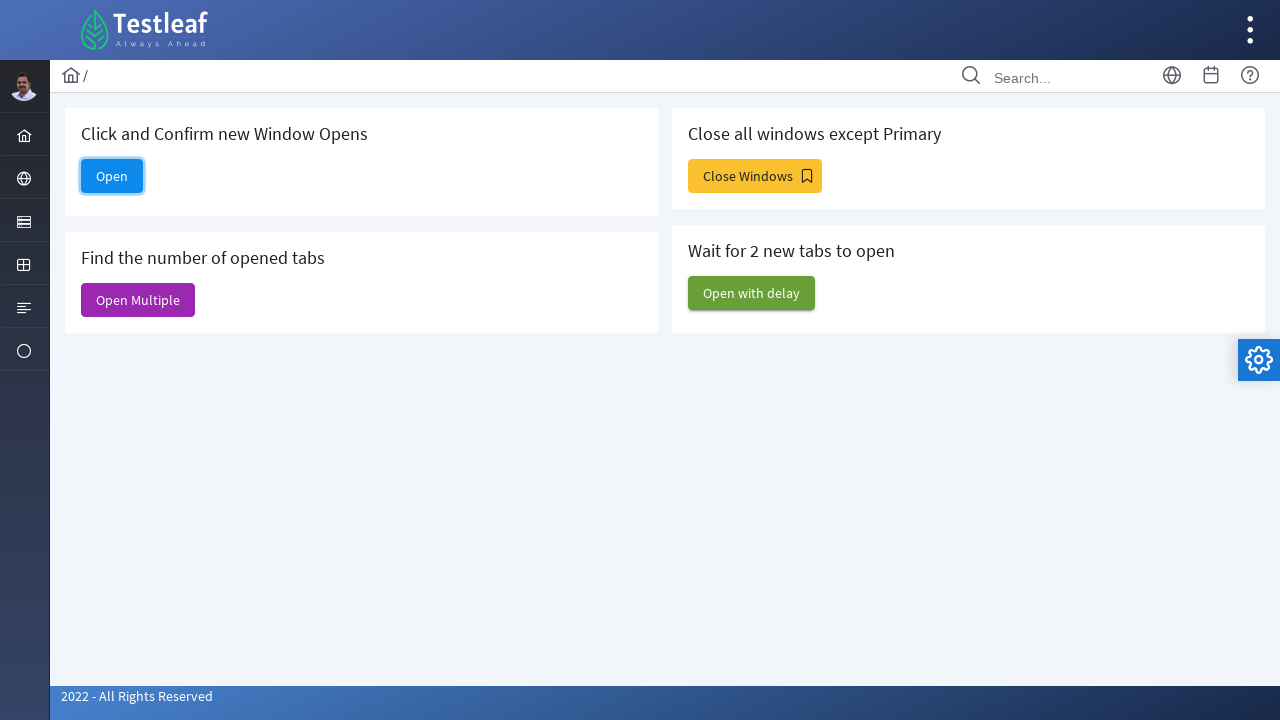

Filled email field with 'testuser@leafground.com' in child window on #email
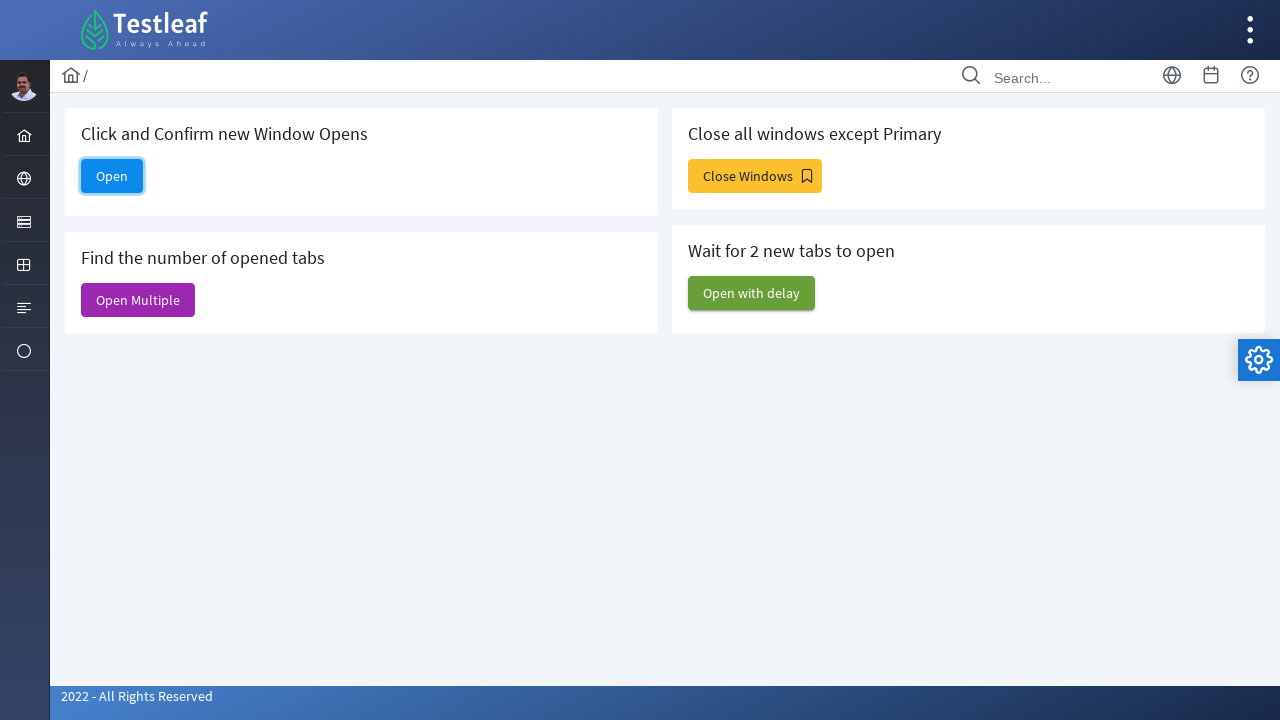

Closed the child window
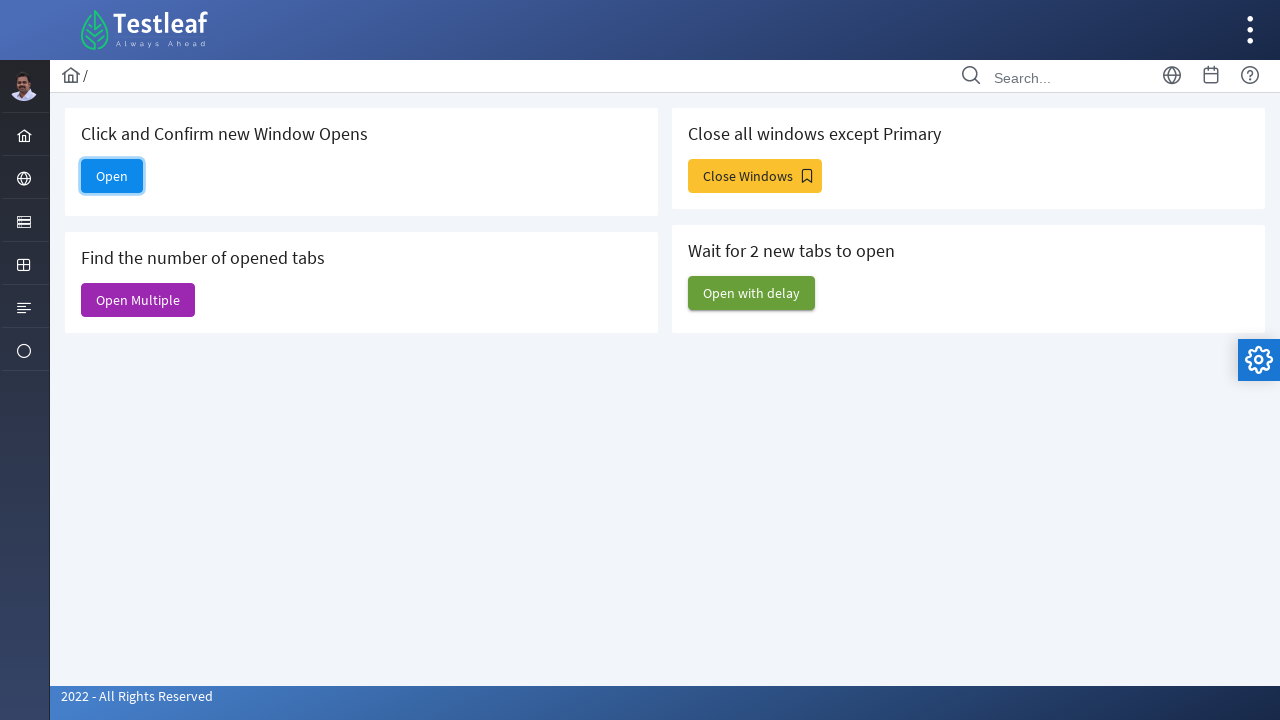

Clicked Open Multiple button on parent window at (138, 300) on xpath=//span[text()='Open Multiple']
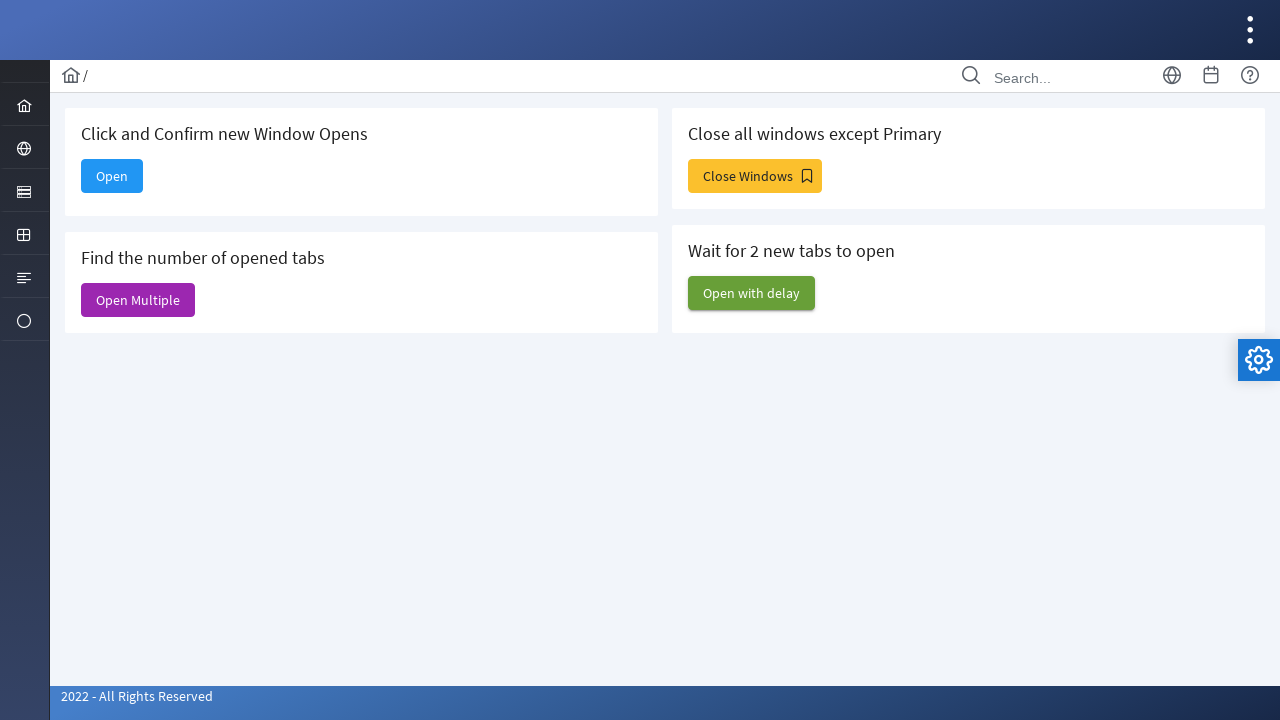

Waited for multiple windows to open
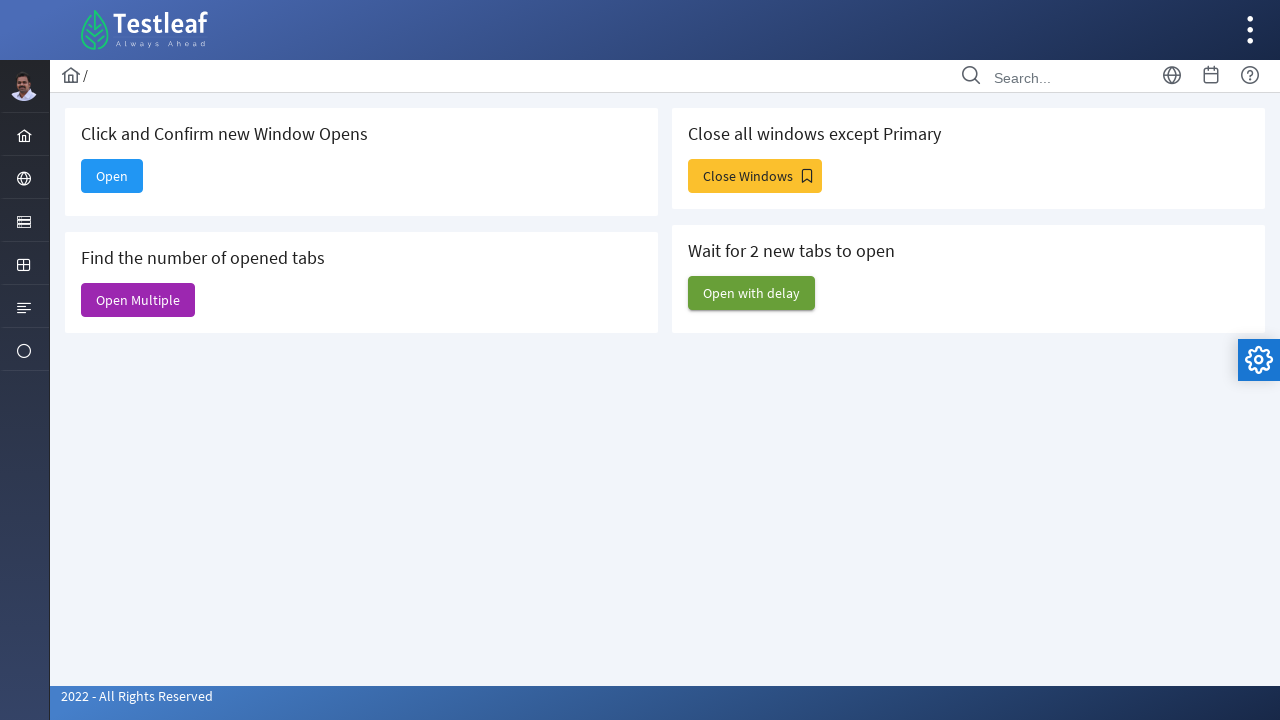

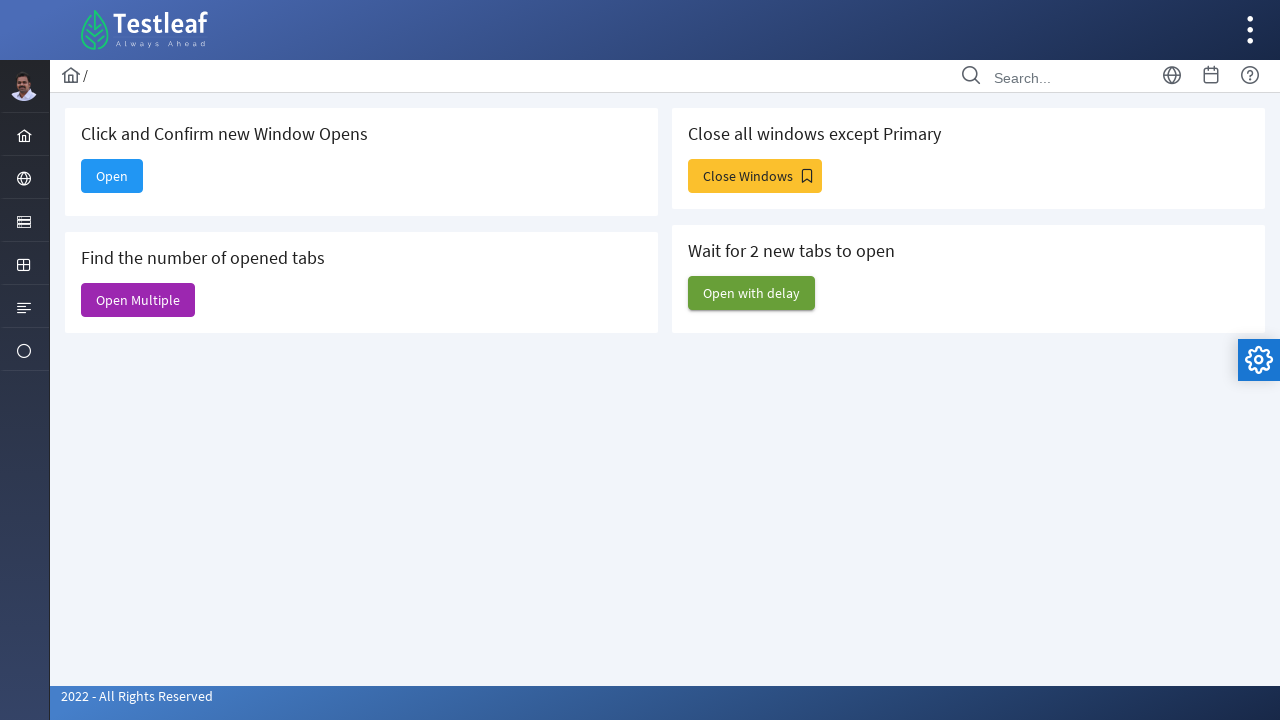